Tests injecting jQuery and jQuery Growl library into a page, then displays a notification message using the injected library. This demonstrates executing custom JavaScript to add external libraries and trigger visual notifications.

Starting URL: http://the-internet.herokuapp.com

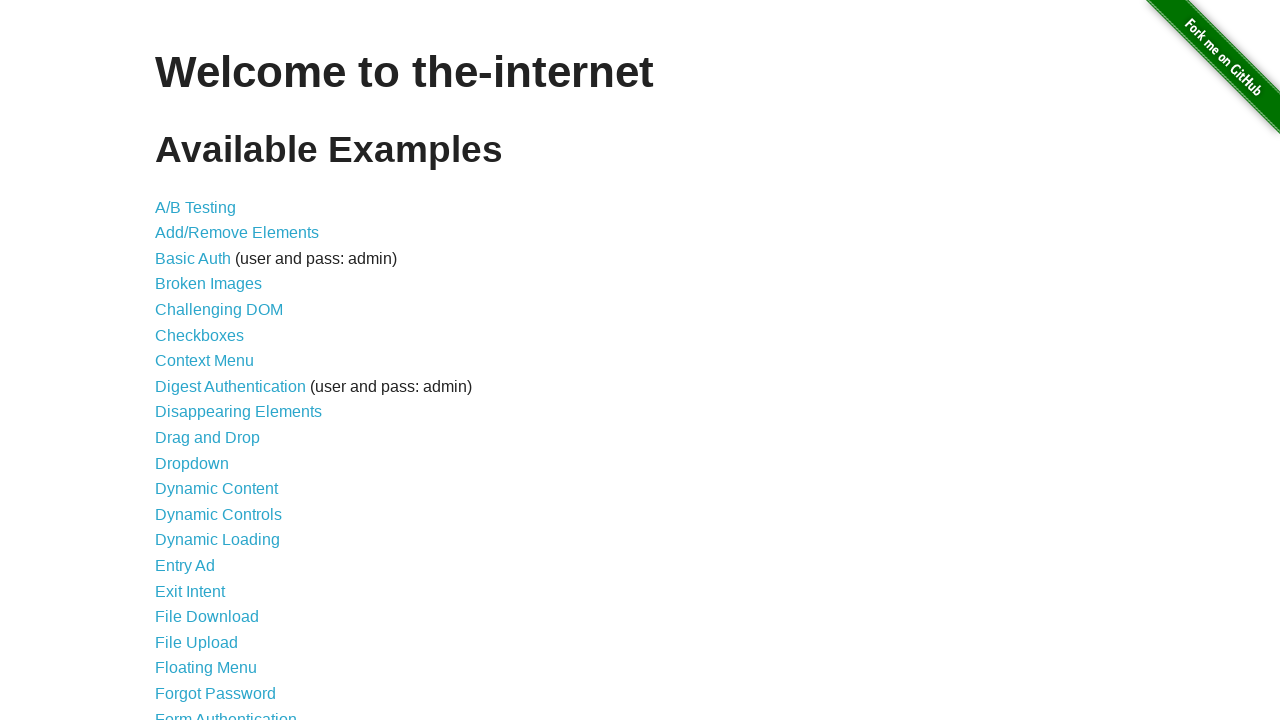

Injected jQuery library into page if not already present
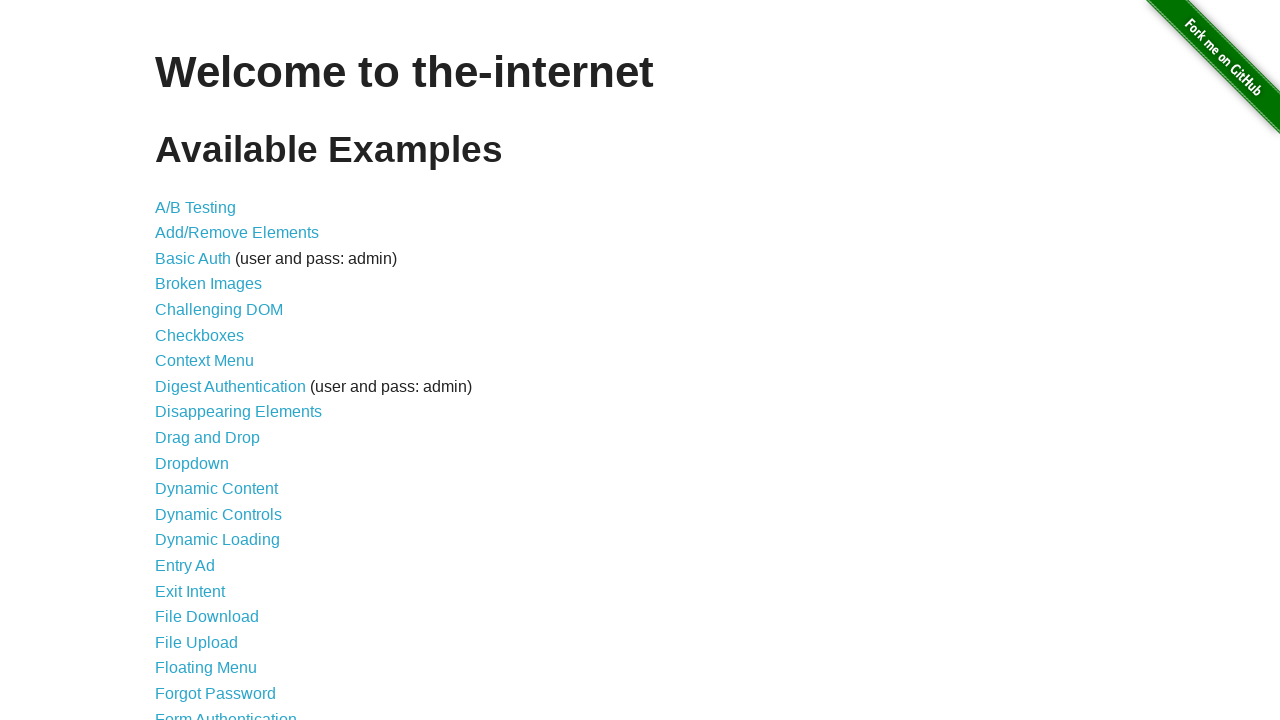

Confirmed jQuery library loaded successfully
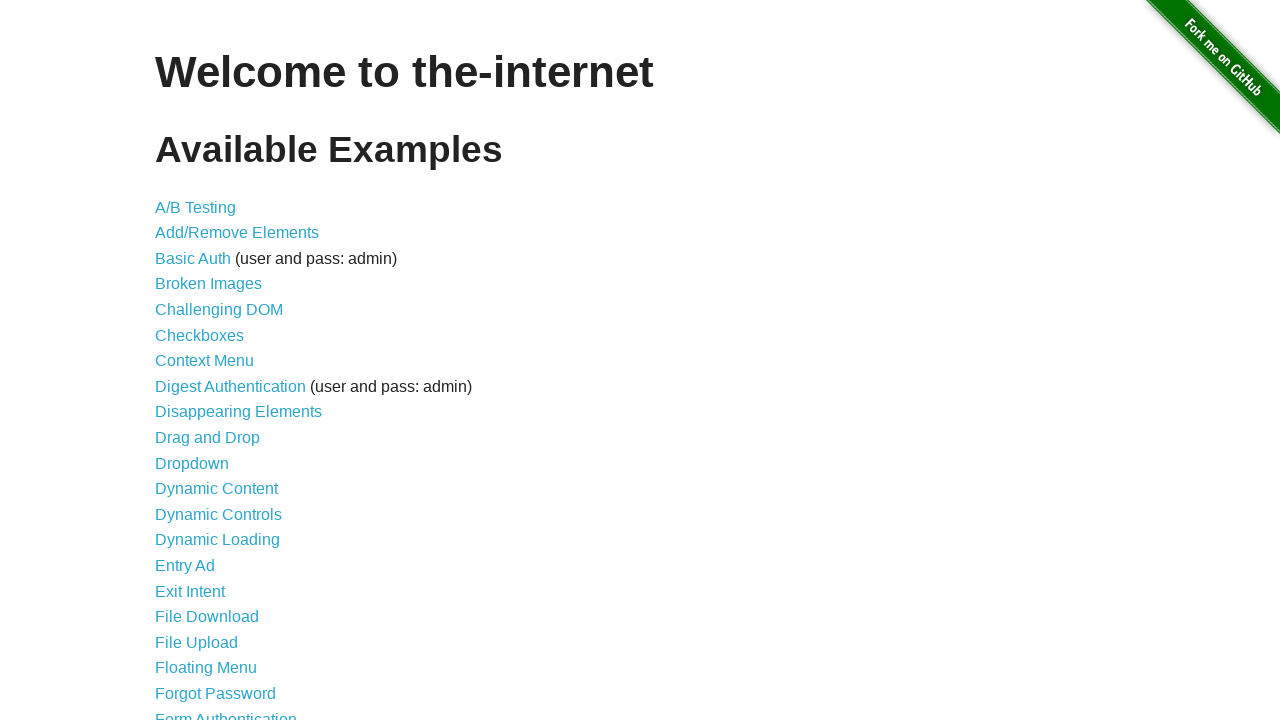

Injected jQuery Growl library script into page
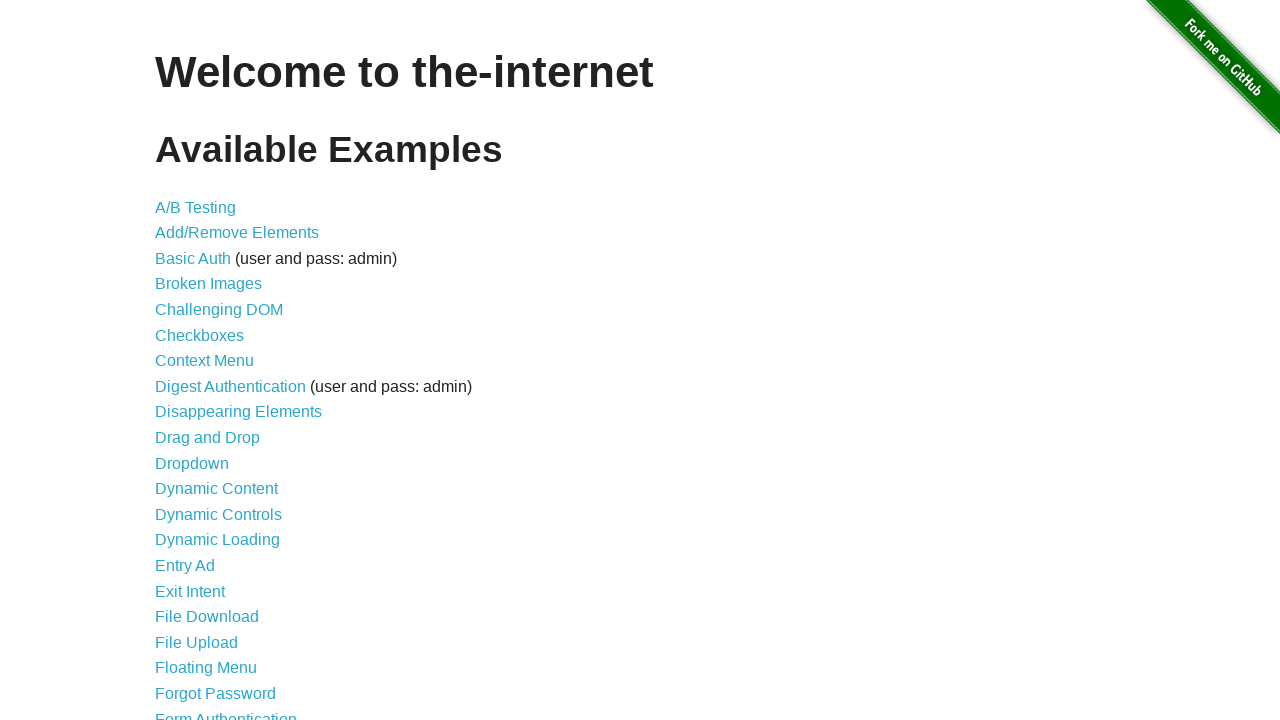

Added jQuery Growl CSS stylesheet to page
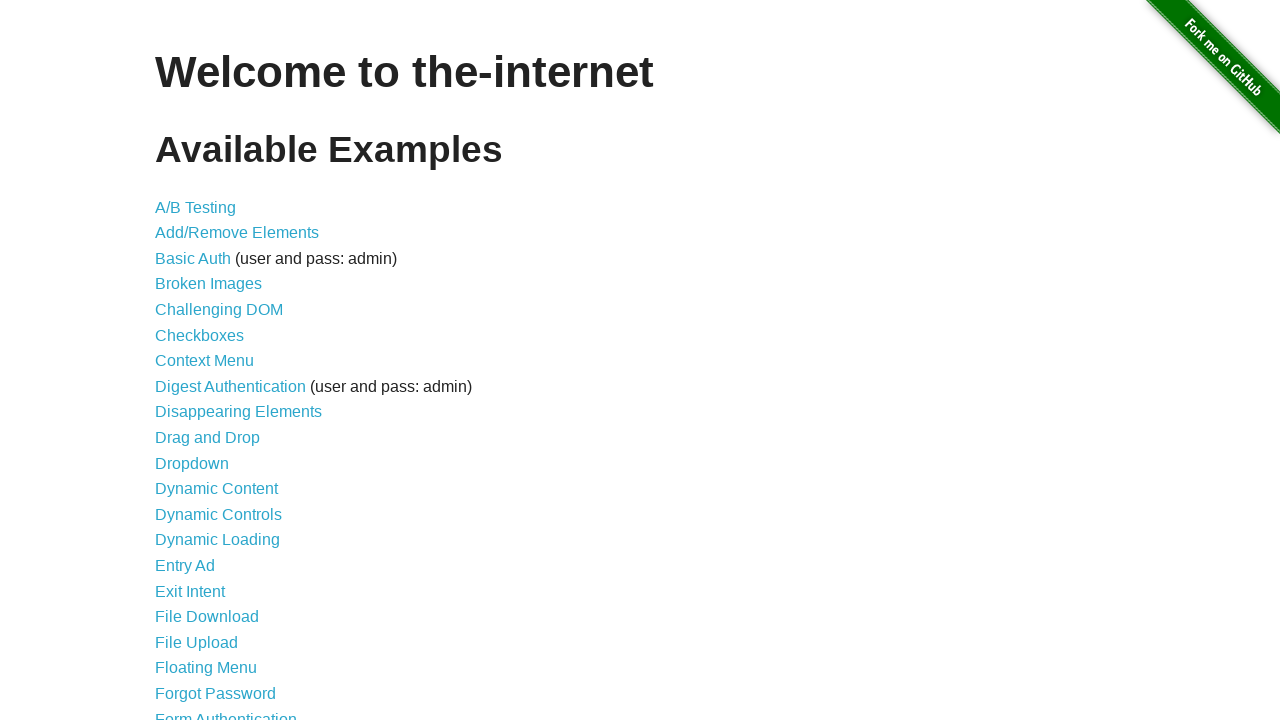

Confirmed jQuery Growl library loaded and ready
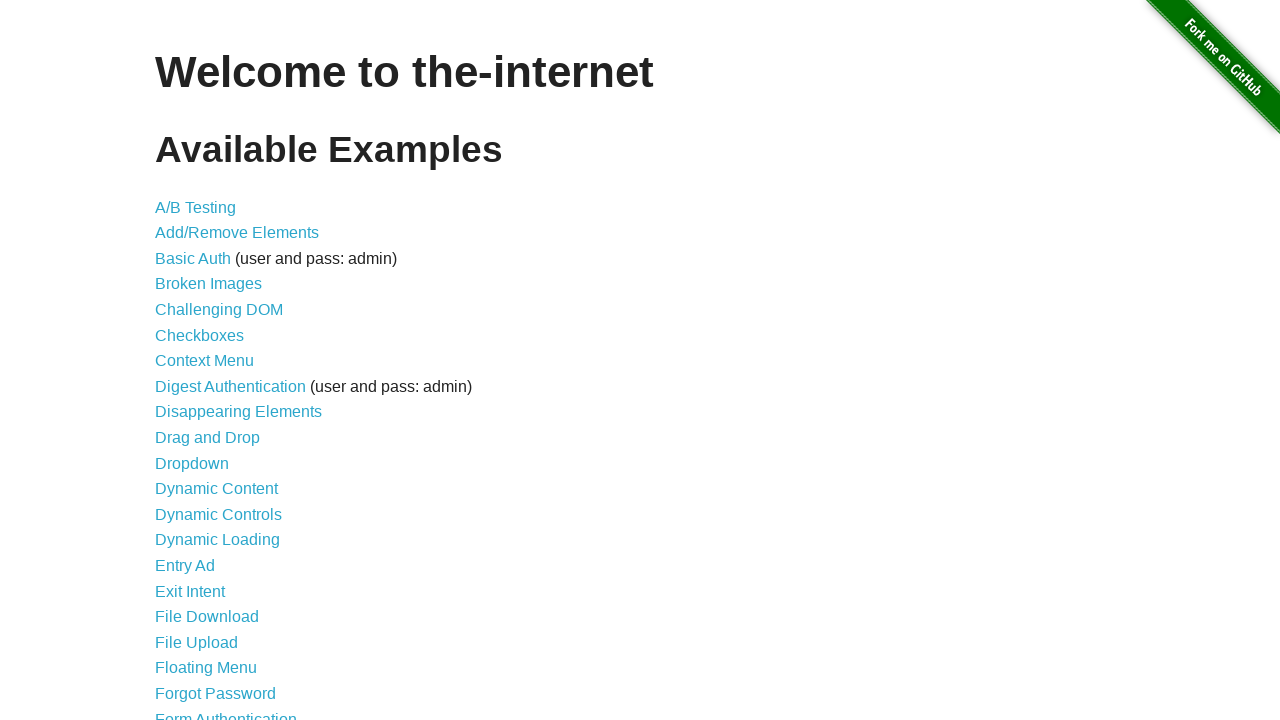

Triggered jQuery Growl notification with title 'GET' and message '/'
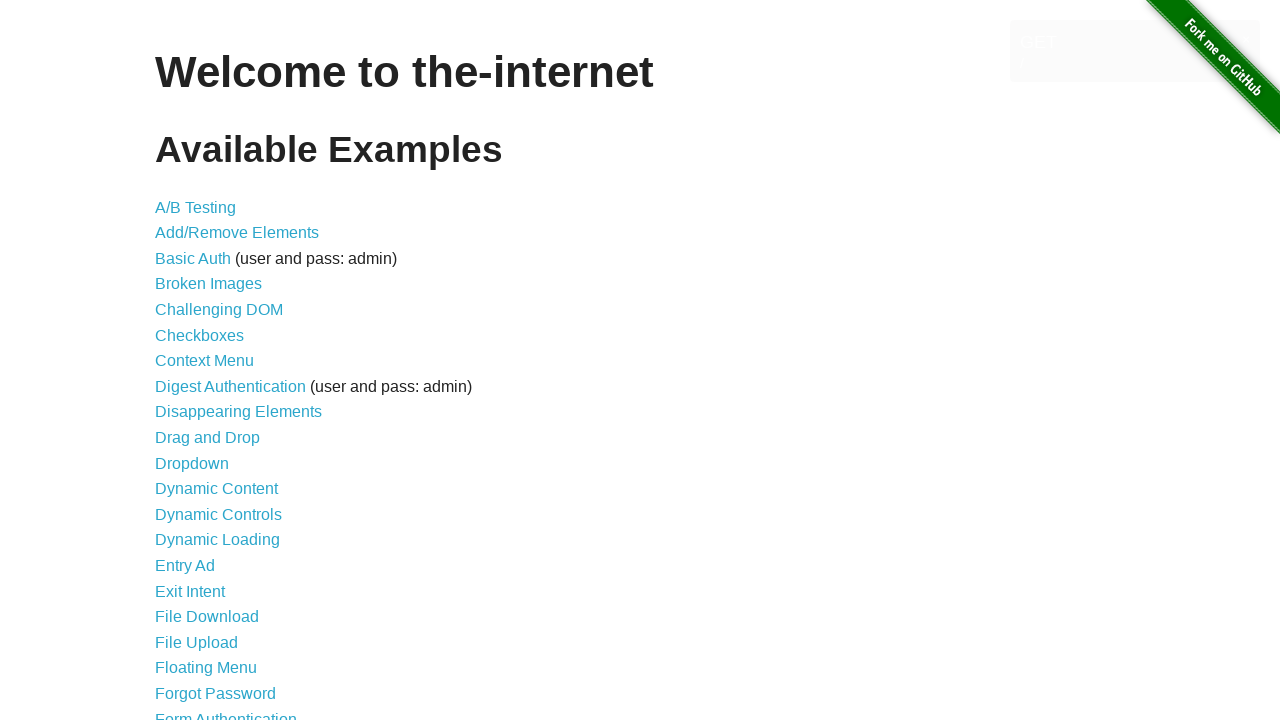

Waited 2 seconds to observe the notification display
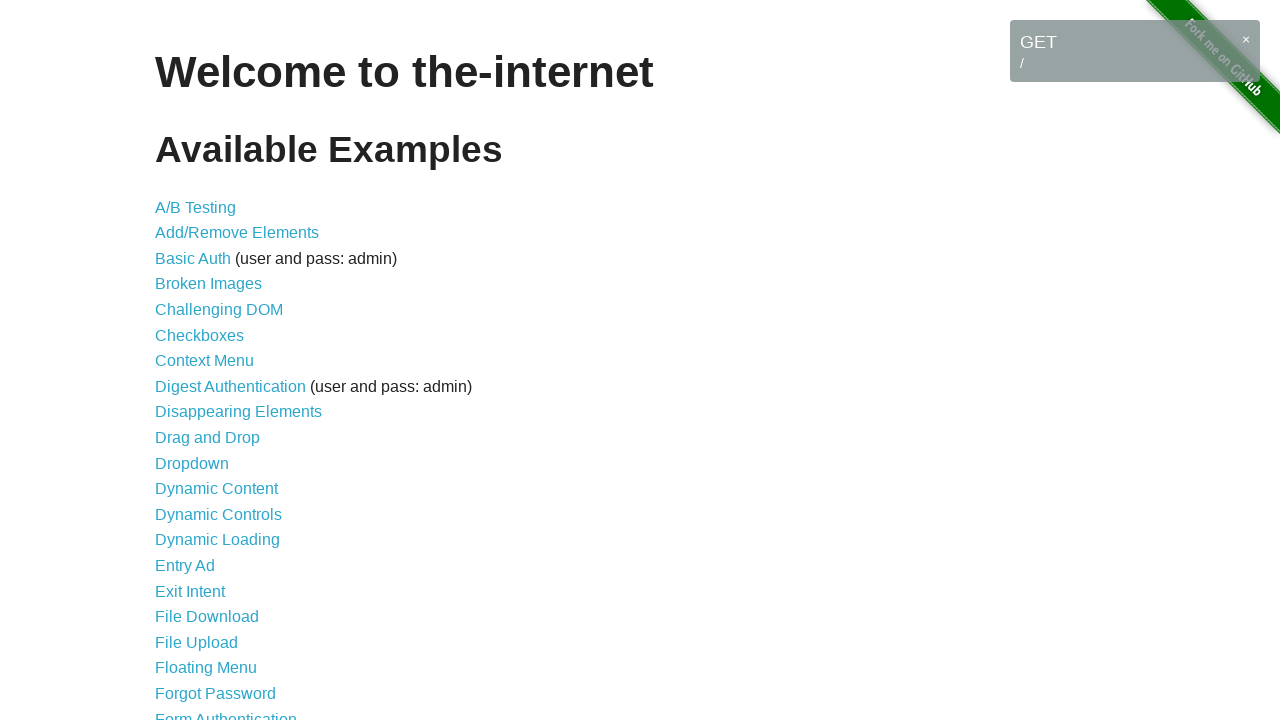

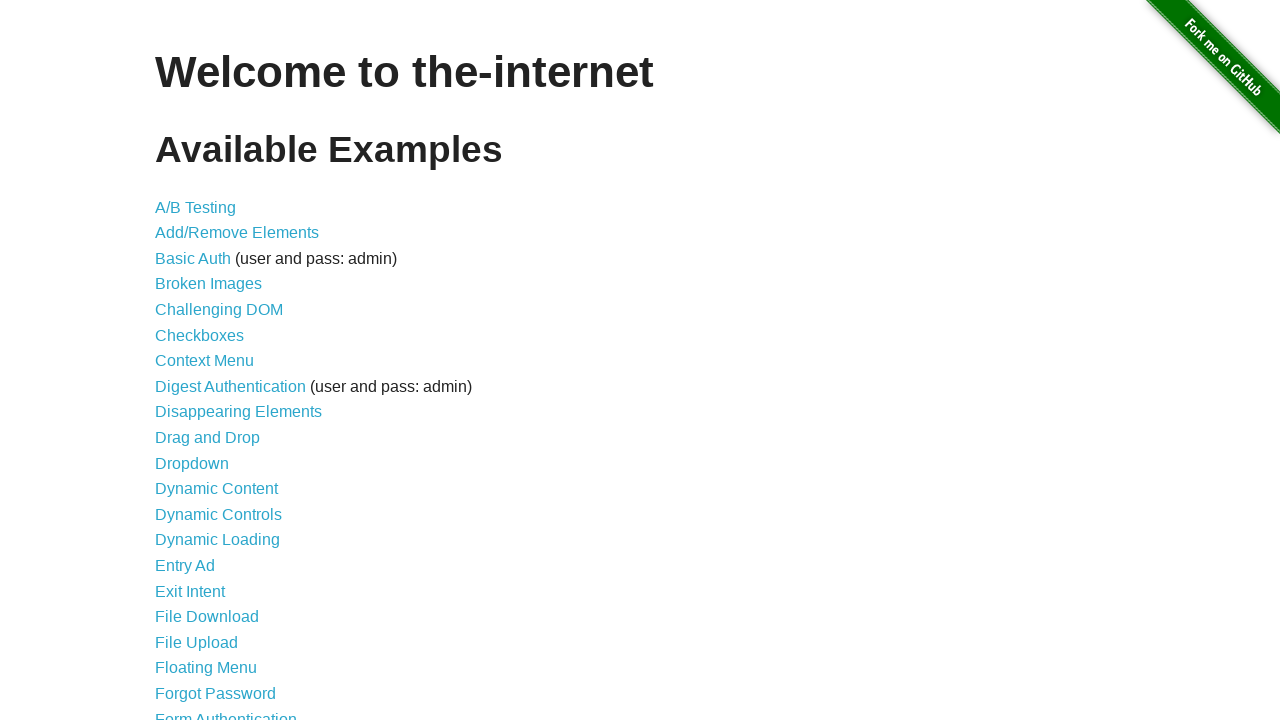